Navigates to TradeMe homepage and verifies the page title

Starting URL: https://www.trademe.co.nz

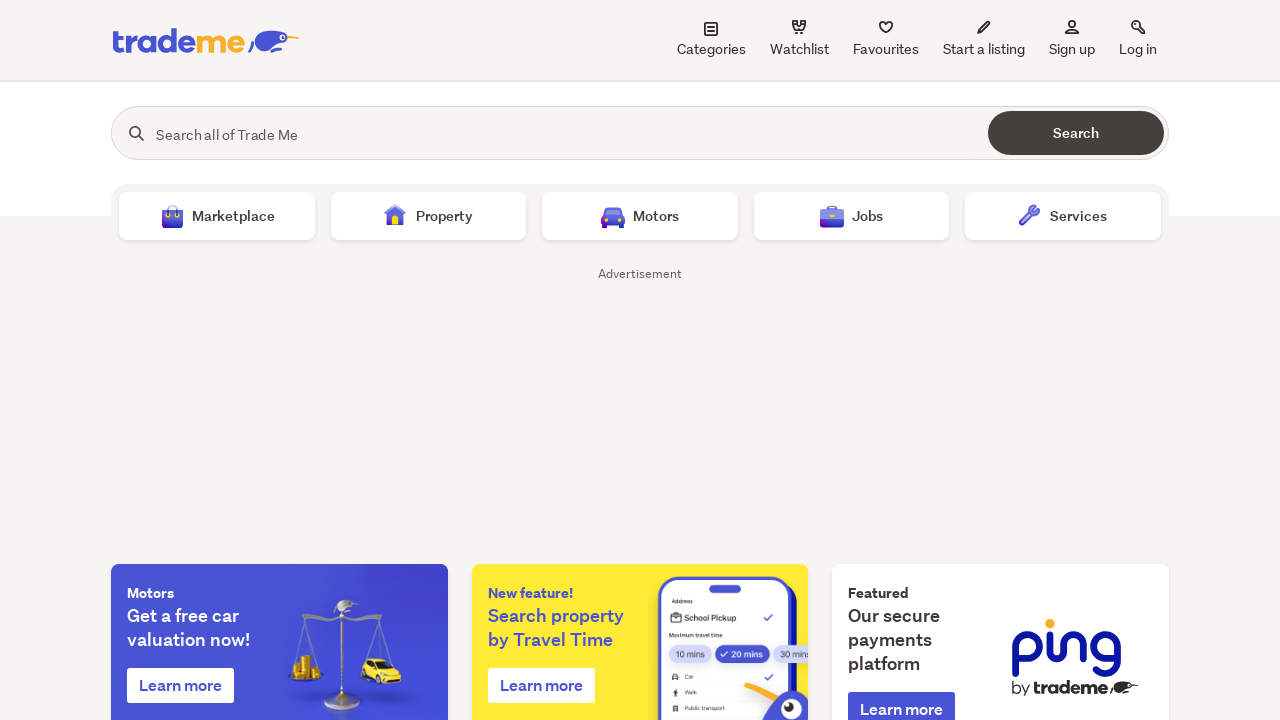

Navigated to TradeMe homepage at https://www.trademe.co.nz
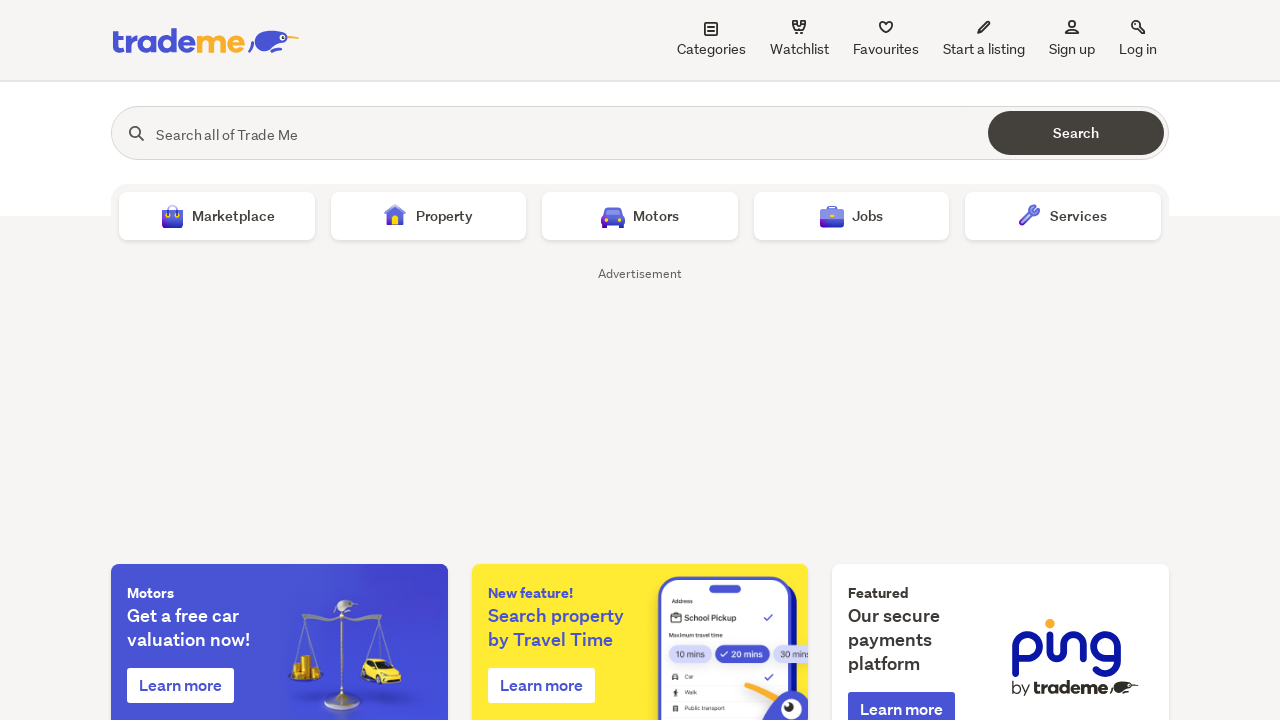

Verified page title matches expected value
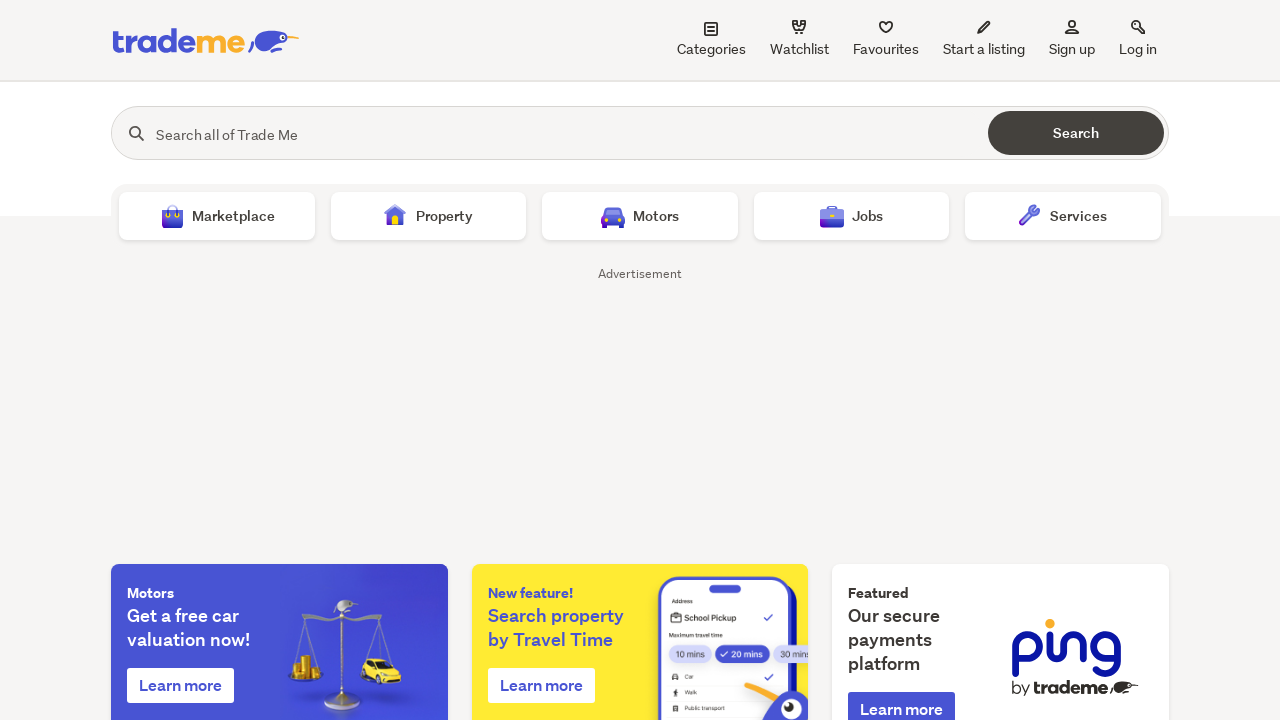

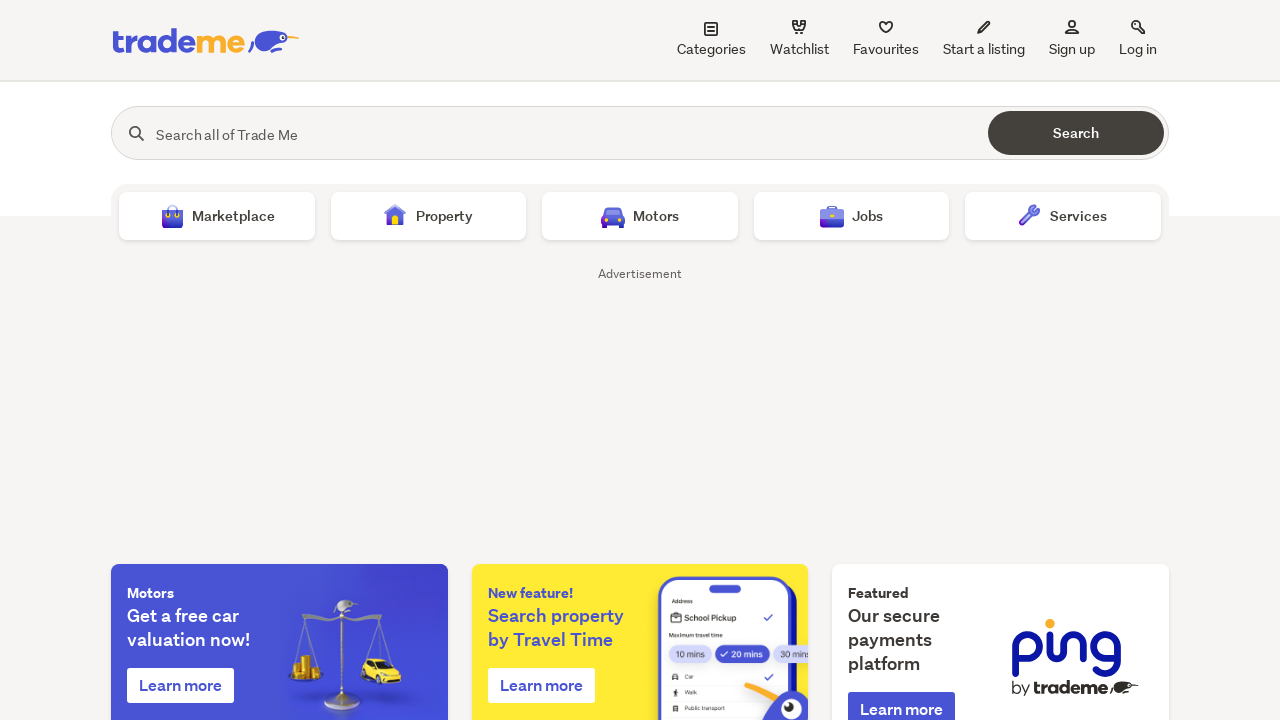